Tests basic alert functionality by clicking a button that triggers an alert, verifying the alert text, and accepting the alert

Starting URL: https://demoqa.com/alerts

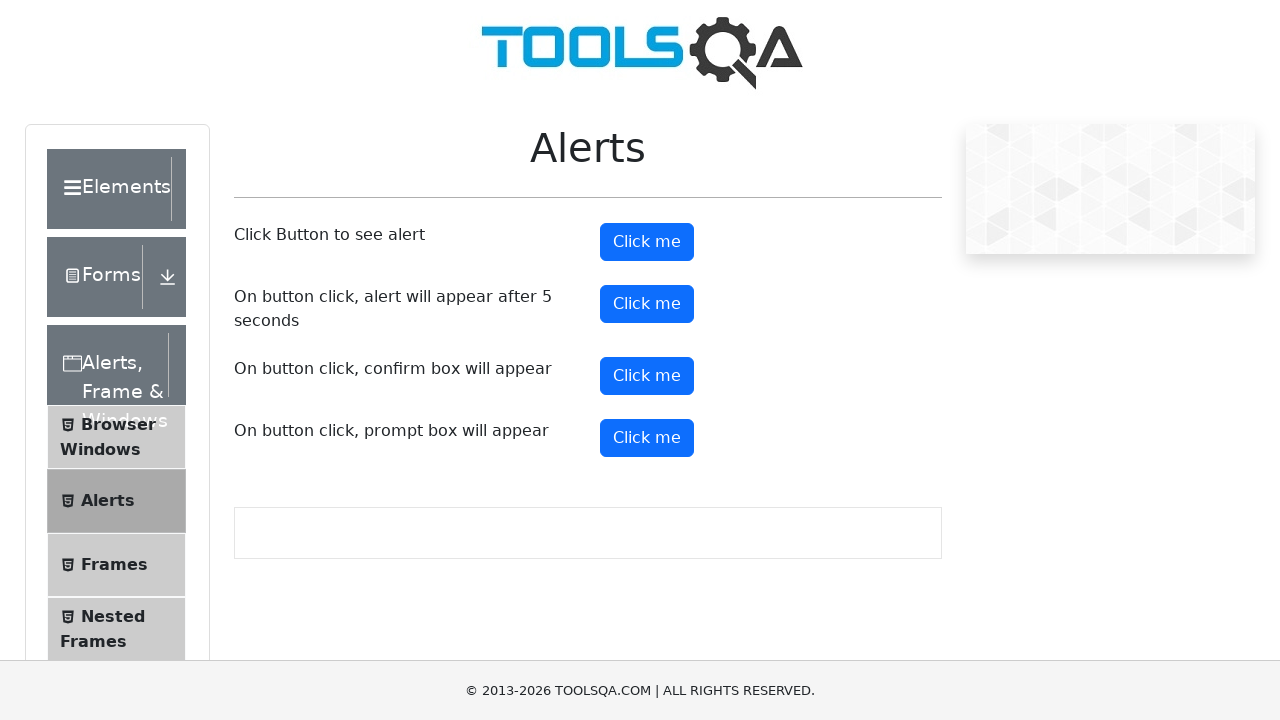

Clicked alert button to trigger simple alert at (647, 242) on #alertButton
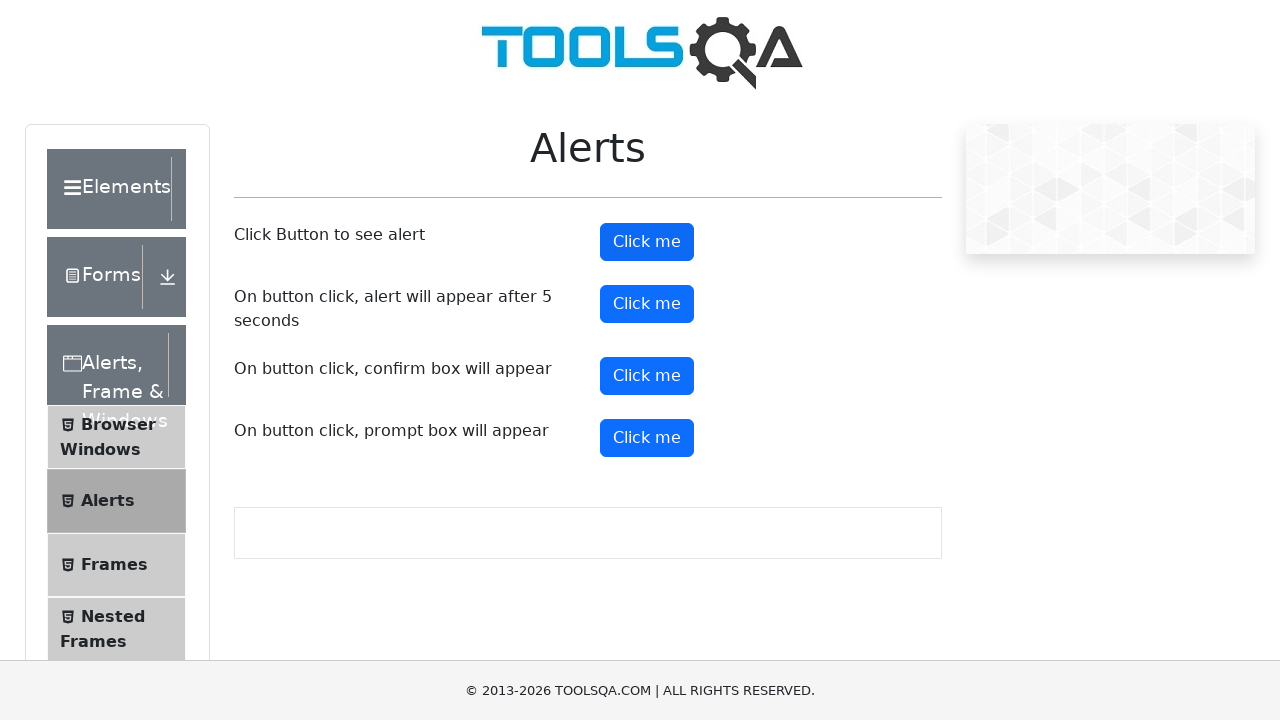

Located alert text element
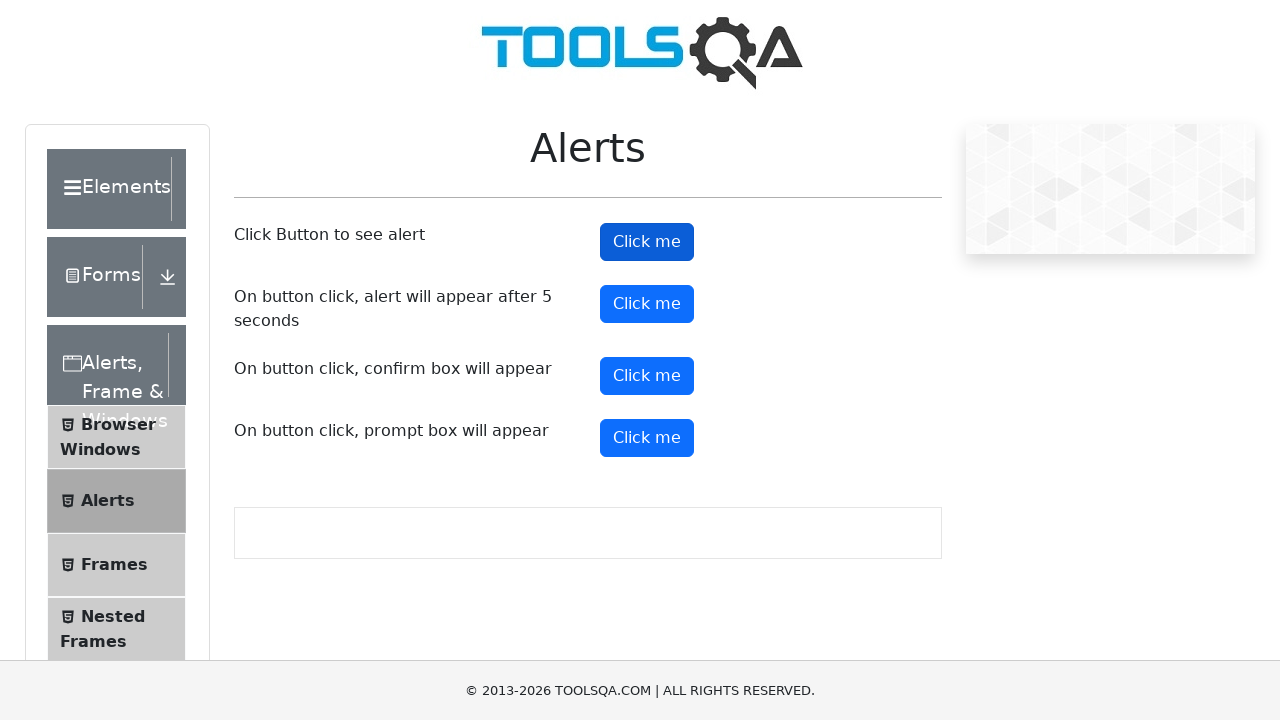

Set up dialog handler to accept alerts
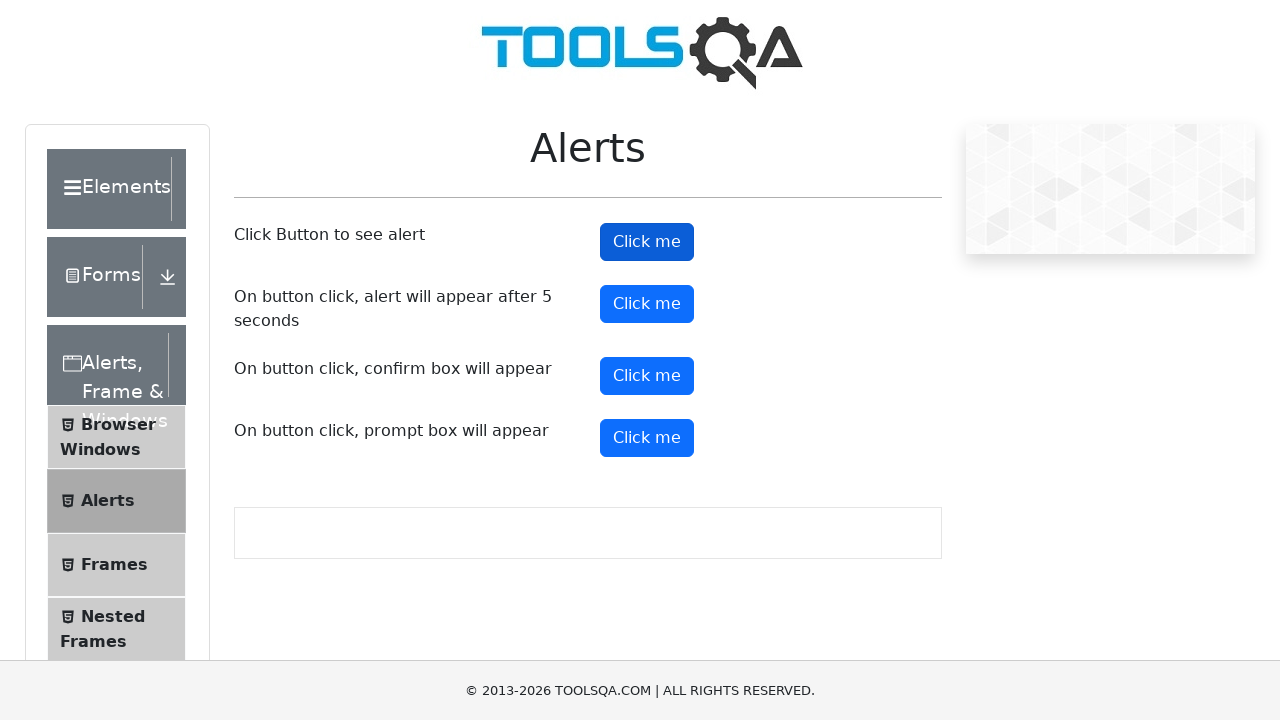

Clicked alert button again to trigger alert with handler active at (647, 242) on #alertButton
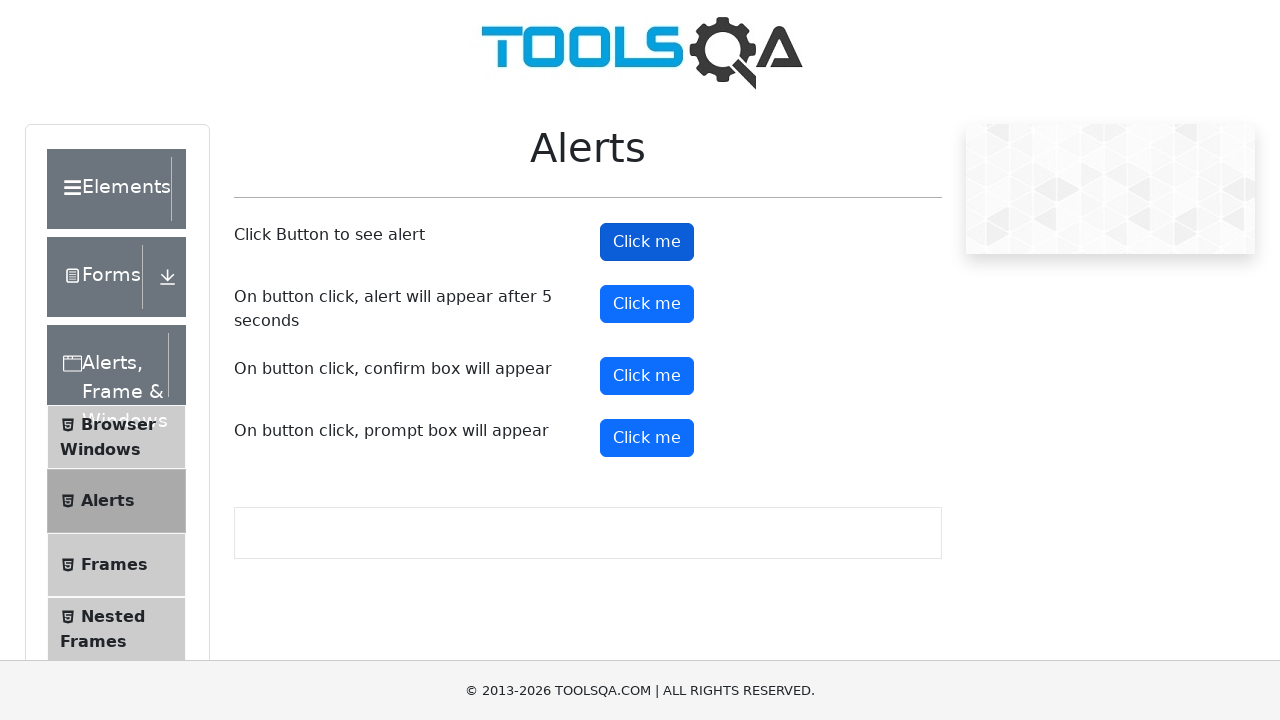

Waited for alert to be handled
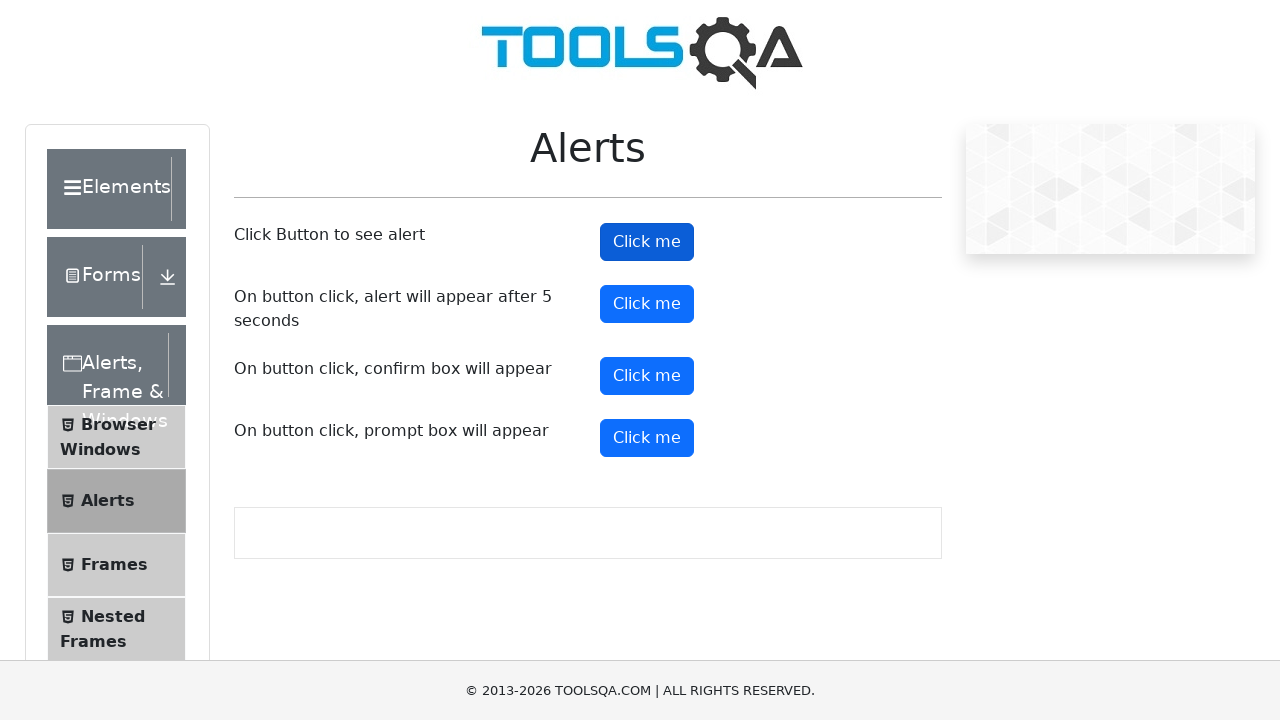

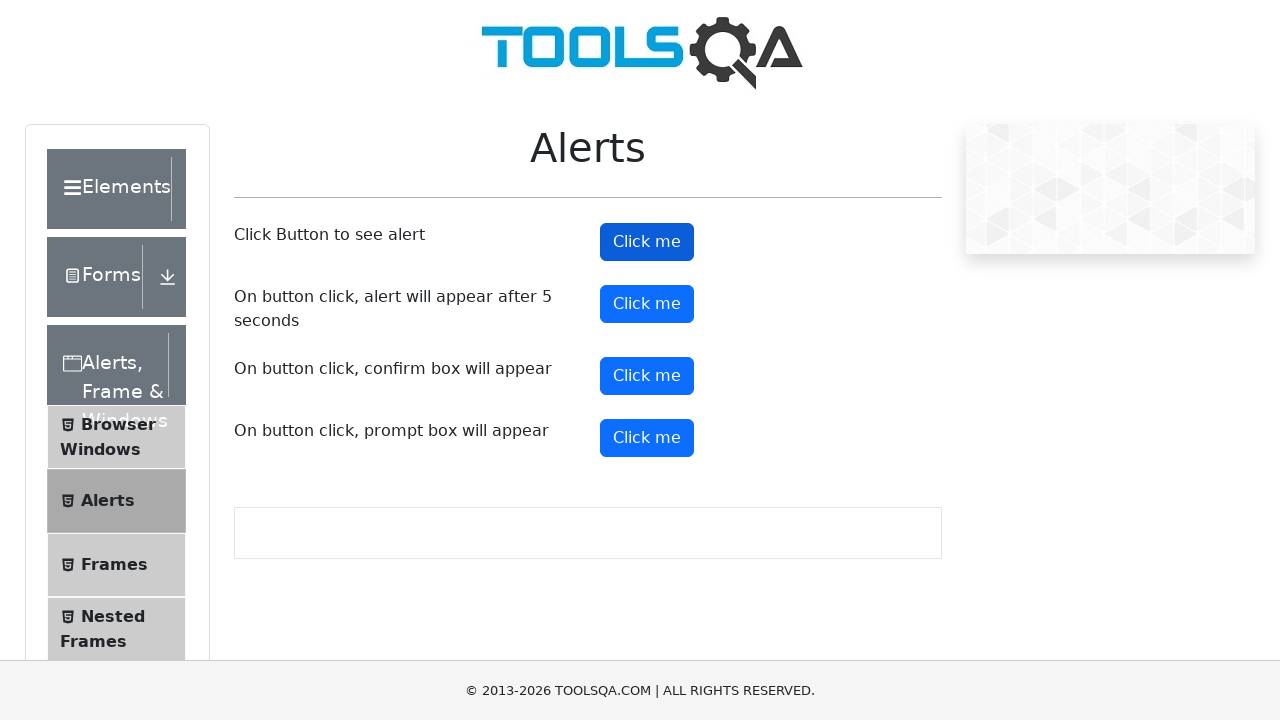